Tests the Python.org search functionality by entering "pycon" as a search query and verifying results are returned

Starting URL: http://www.python.org

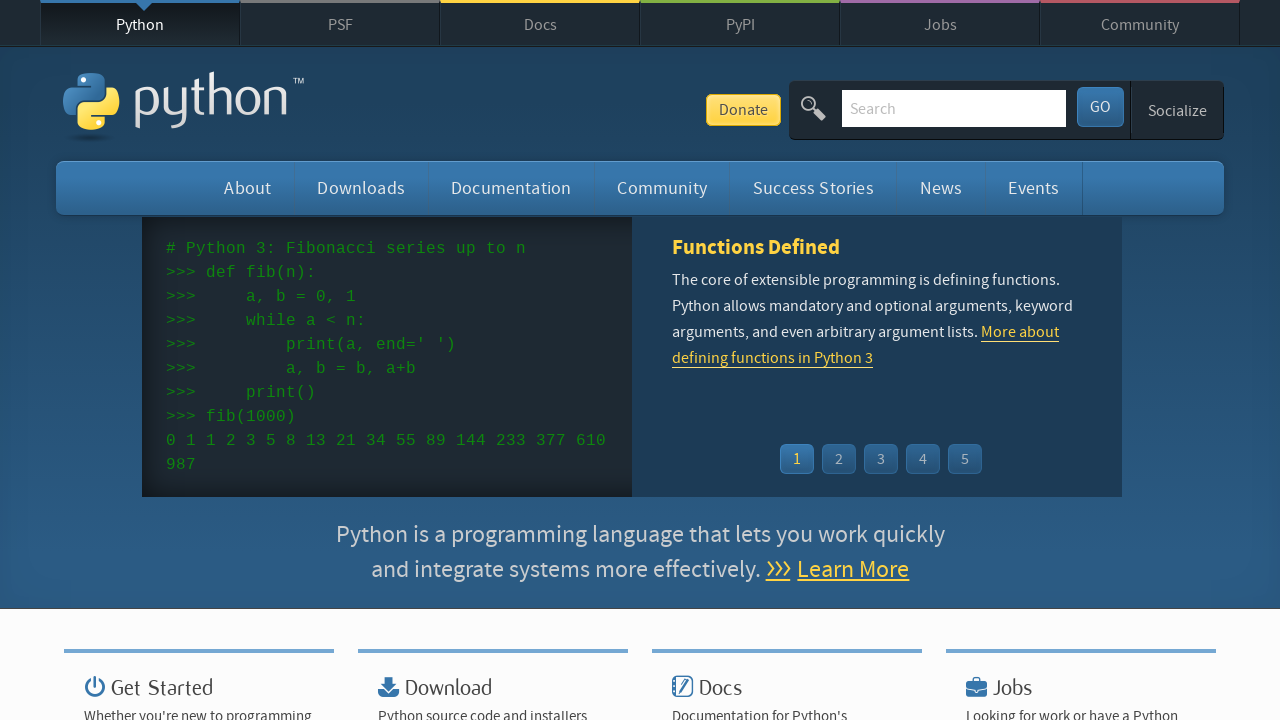

Verified 'Python' is in the page title
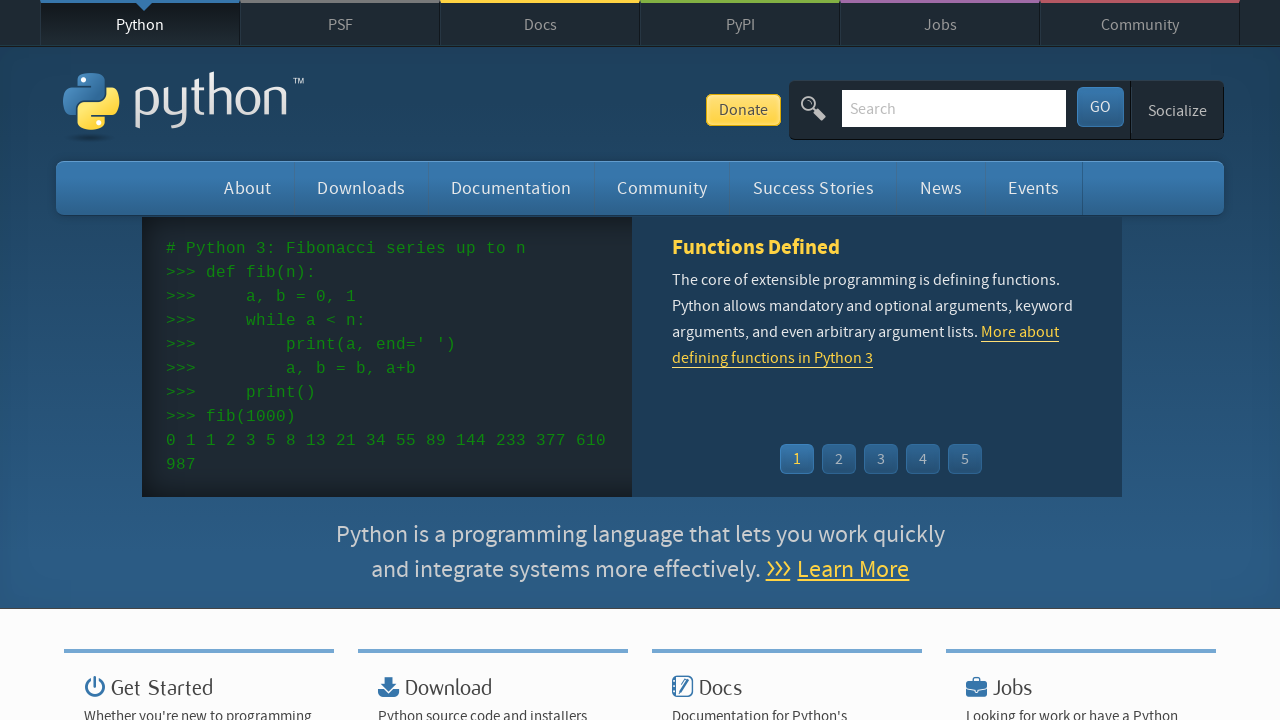

Filled search field with 'pycon' on input[name='q']
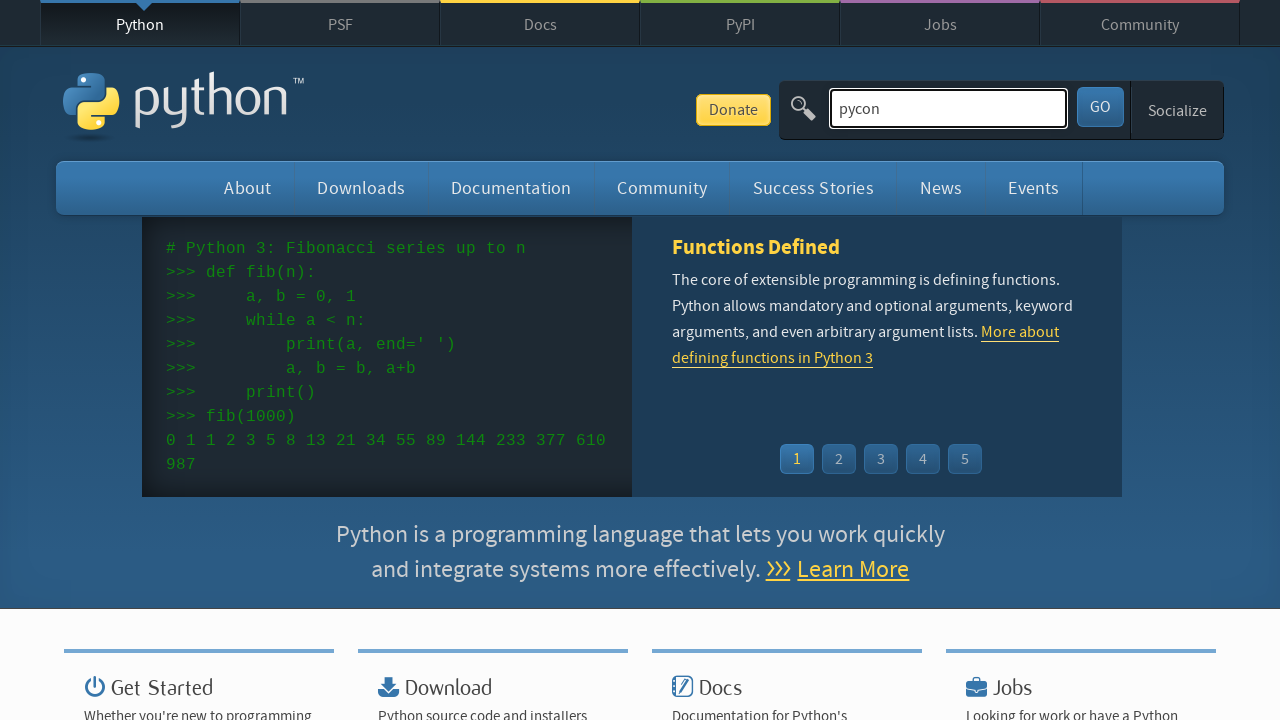

Pressed Enter to submit search query on input[name='q']
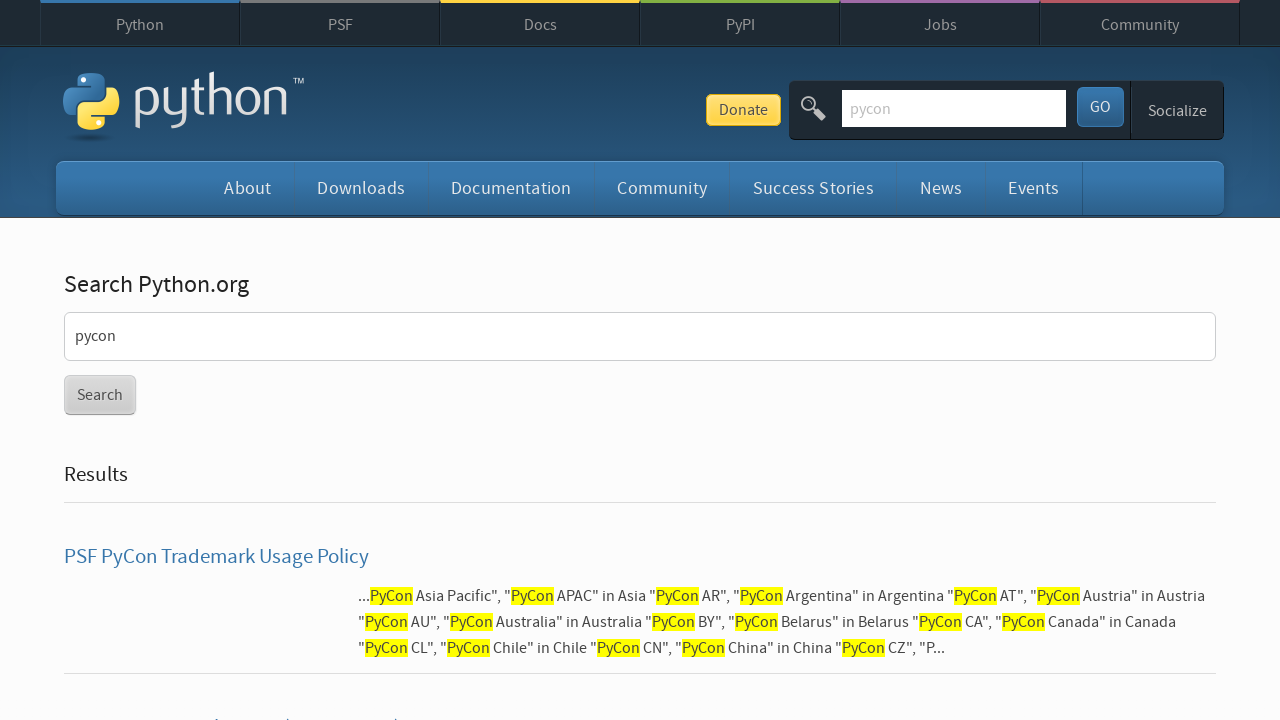

Waited for network to become idle after search submission
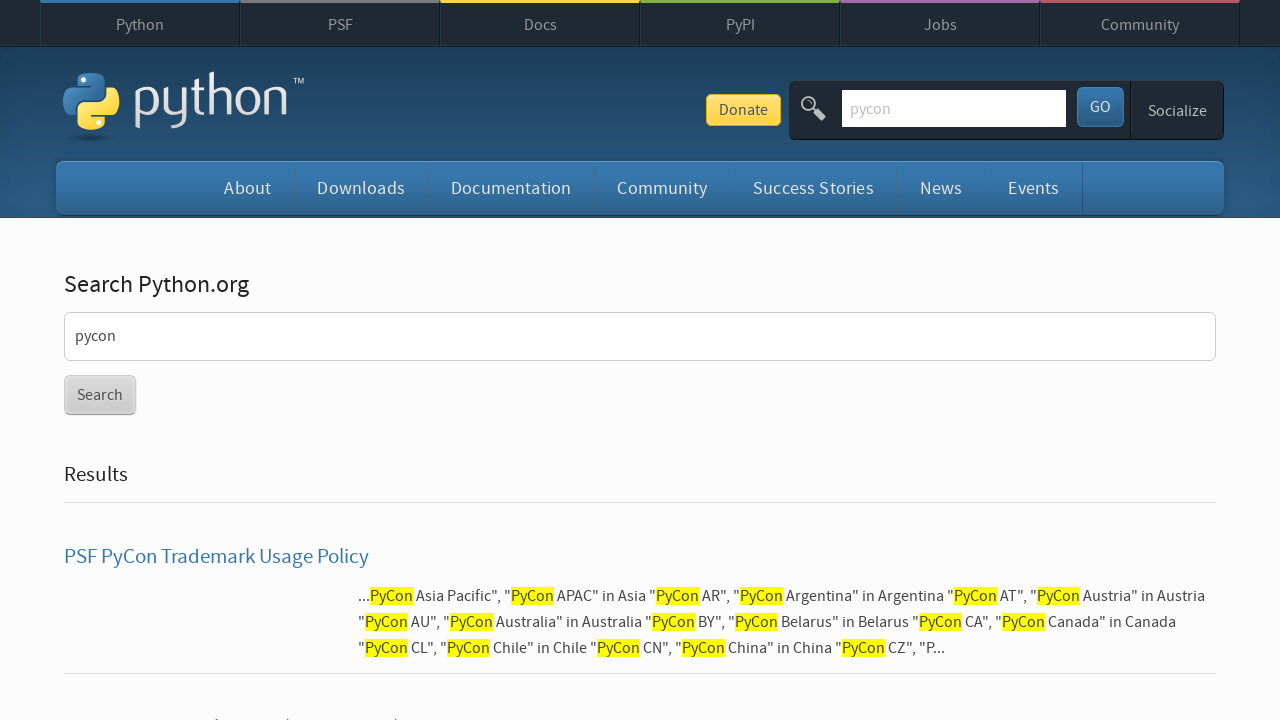

Verified that search results were returned (no 'No results found' message)
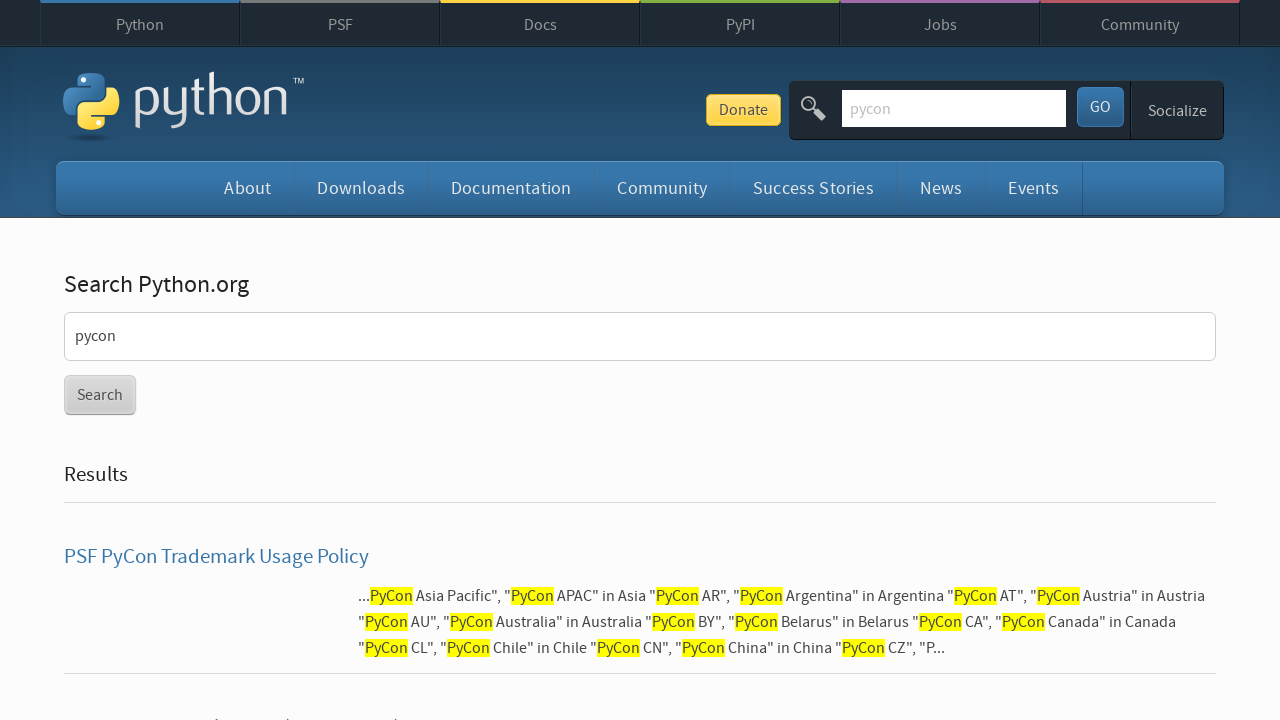

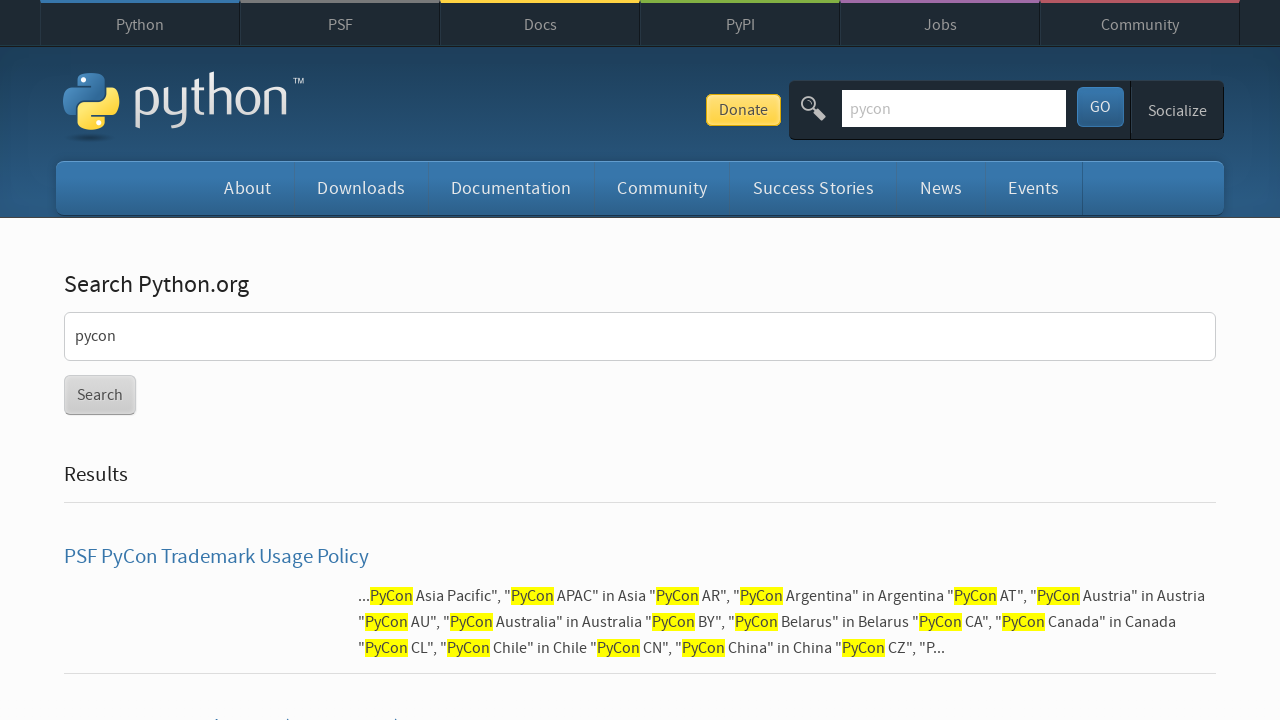